Tests interaction with alert functionality by clicking an alert button and accepting the alert, then retrieves and prints table header text from a courses table.

Starting URL: https://rahulshettyacademy.com/AutomationPractice/

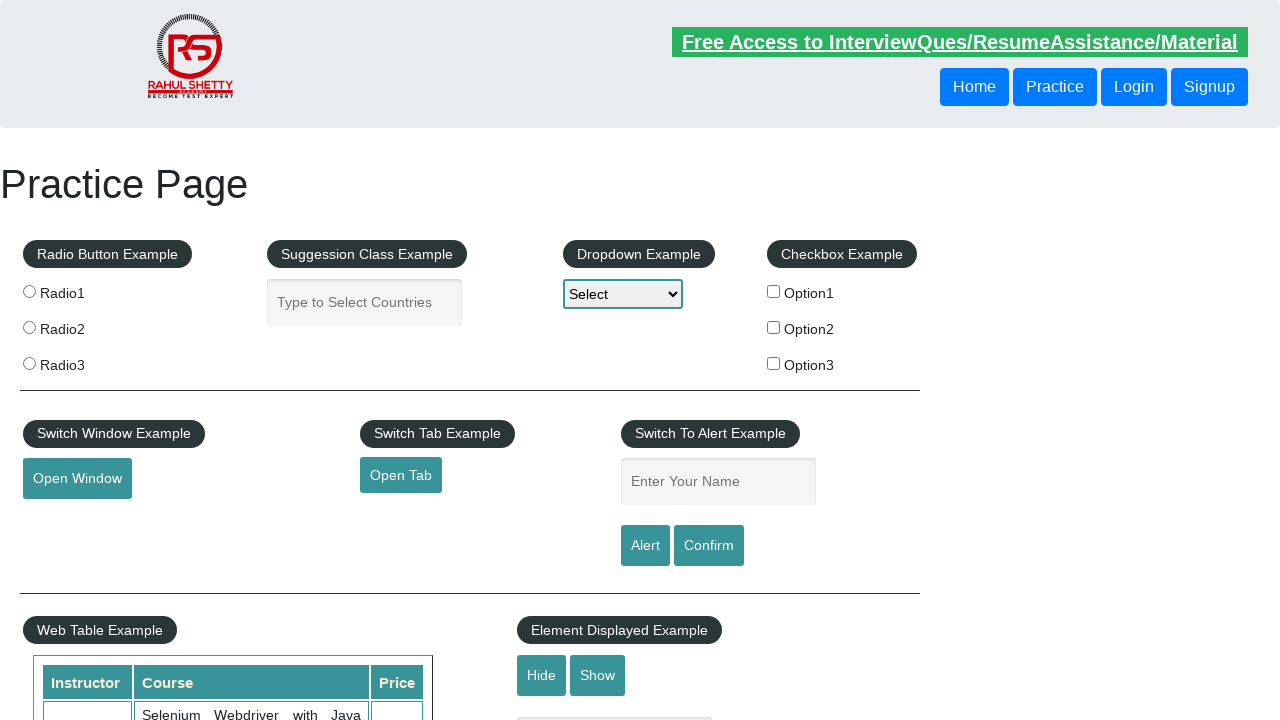

Clicked alert button at (645, 546) on input#alertbtn
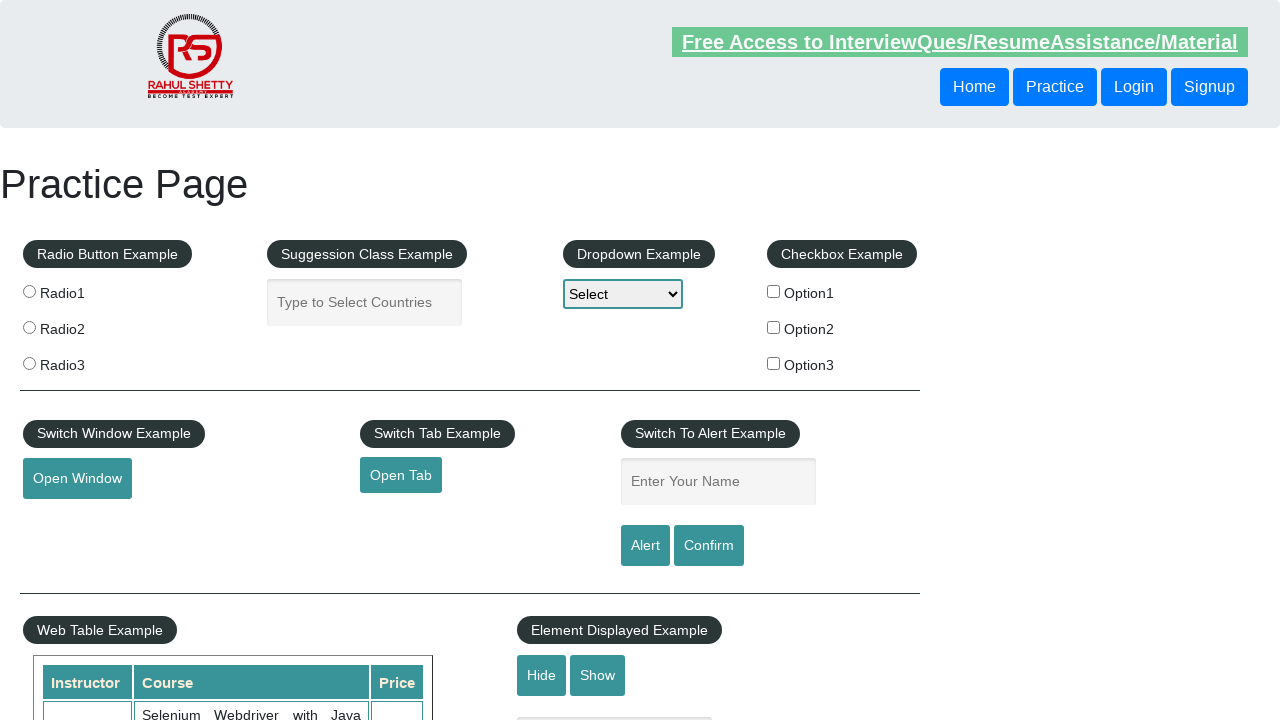

Set up dialog handler to accept alerts
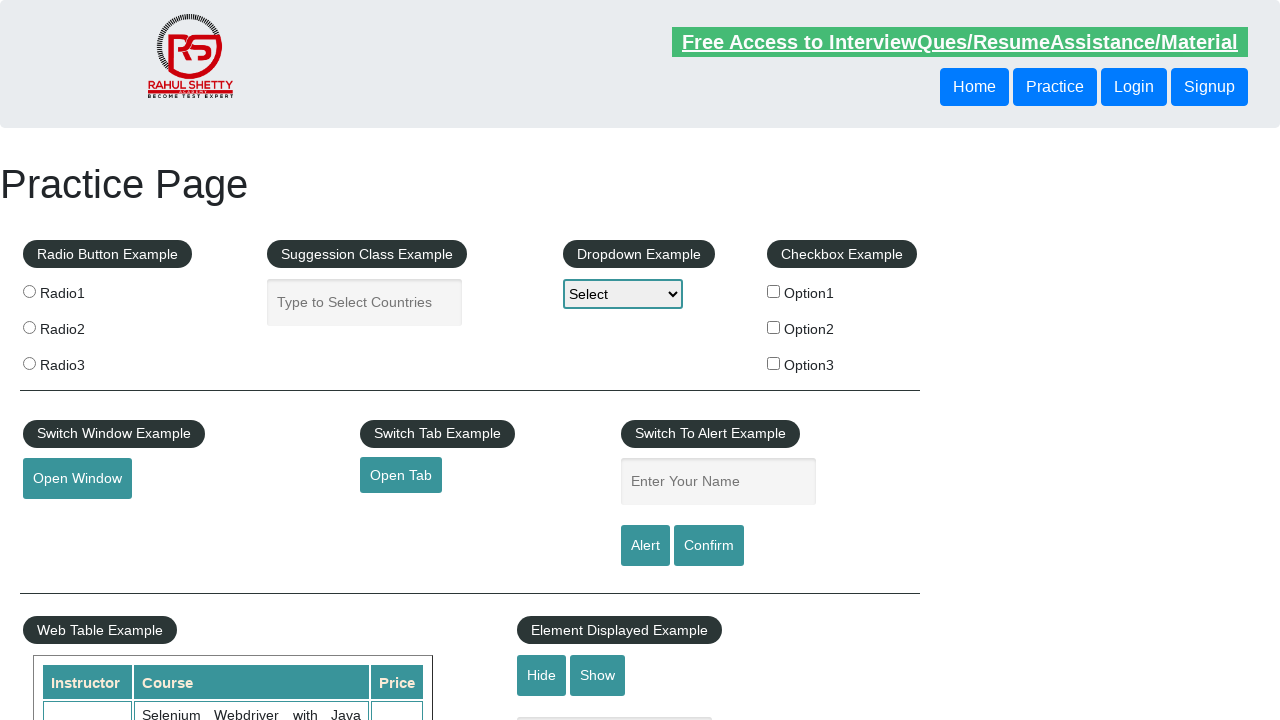

Waited for courses table headers to be visible
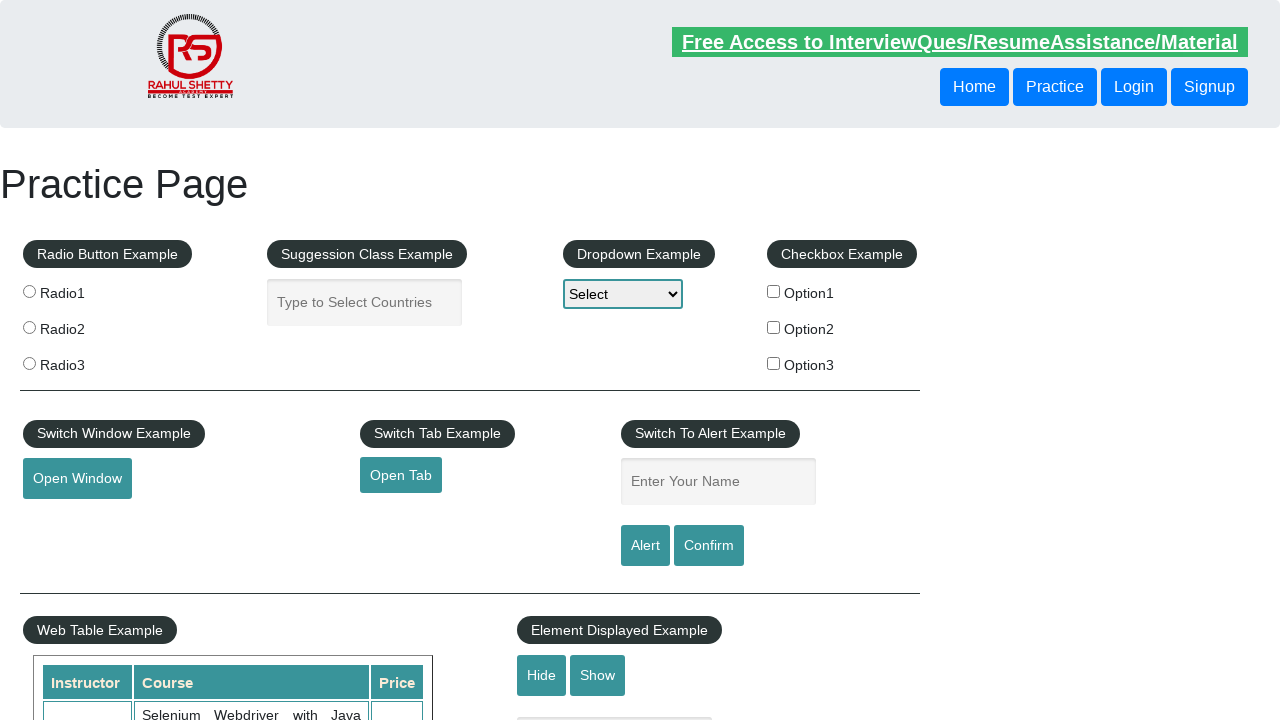

Retrieved all table header elements from courses table
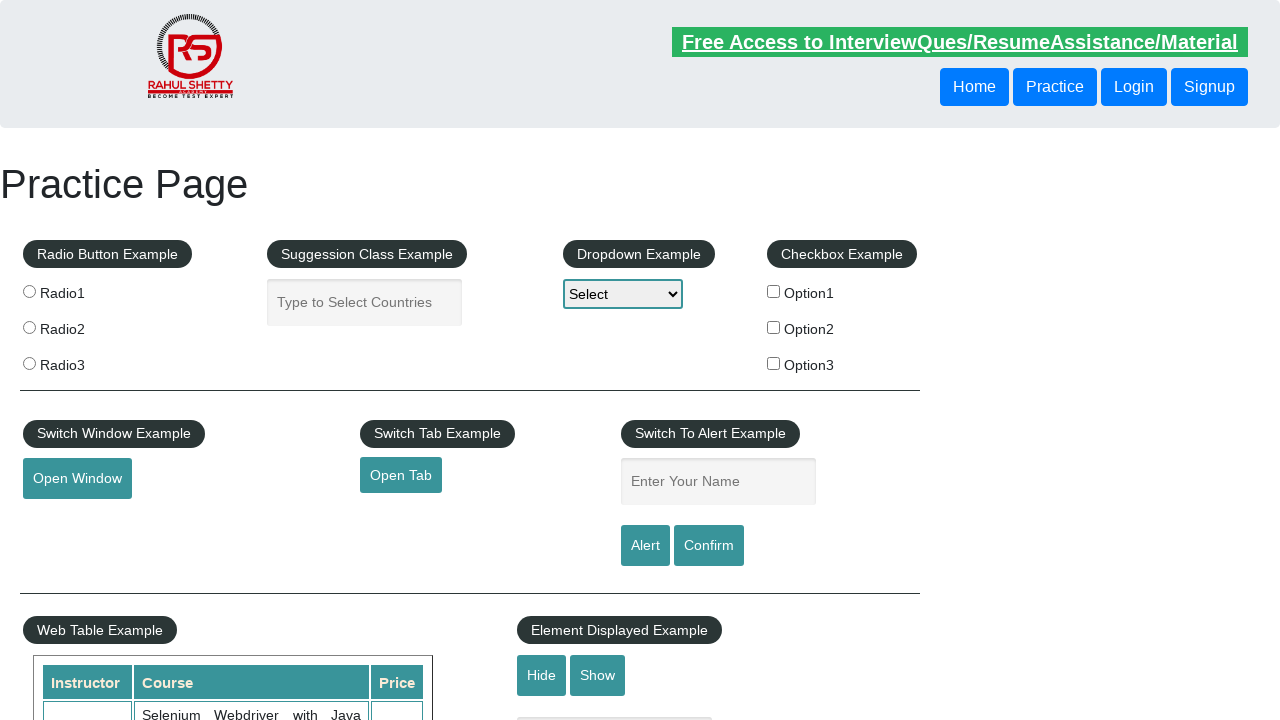

Printed table header text: Instructor
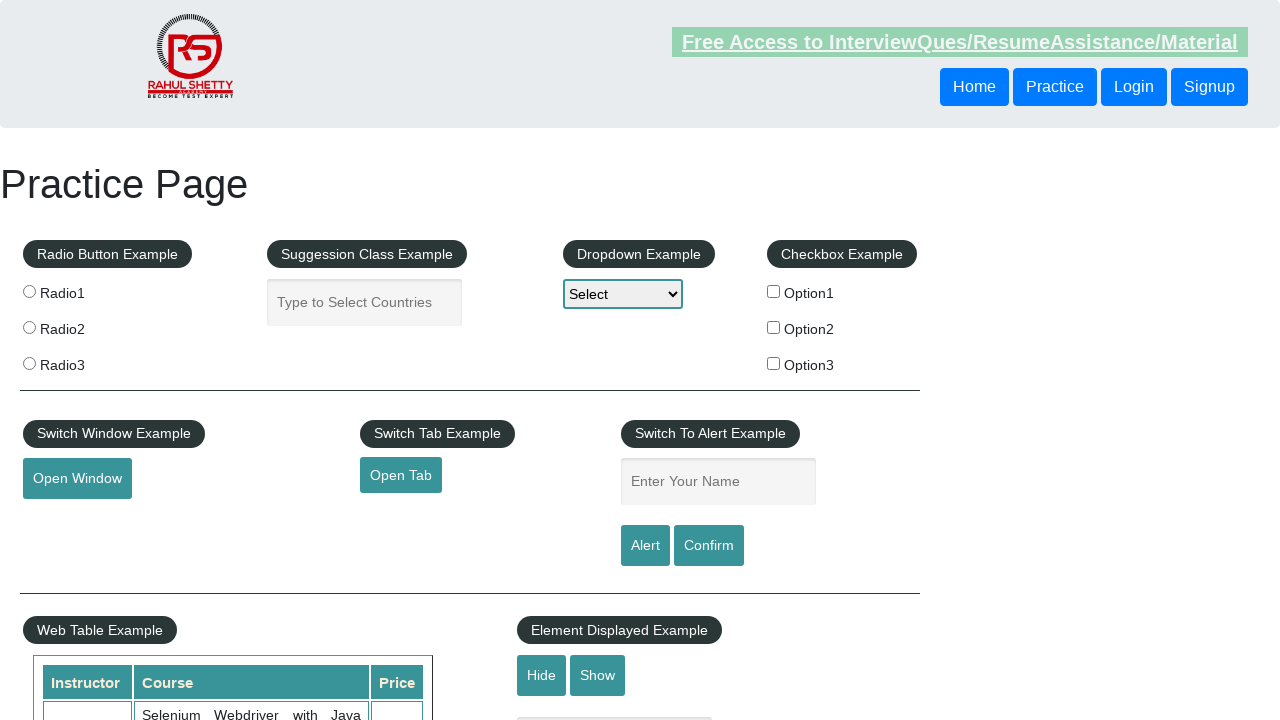

Printed table header text: Course
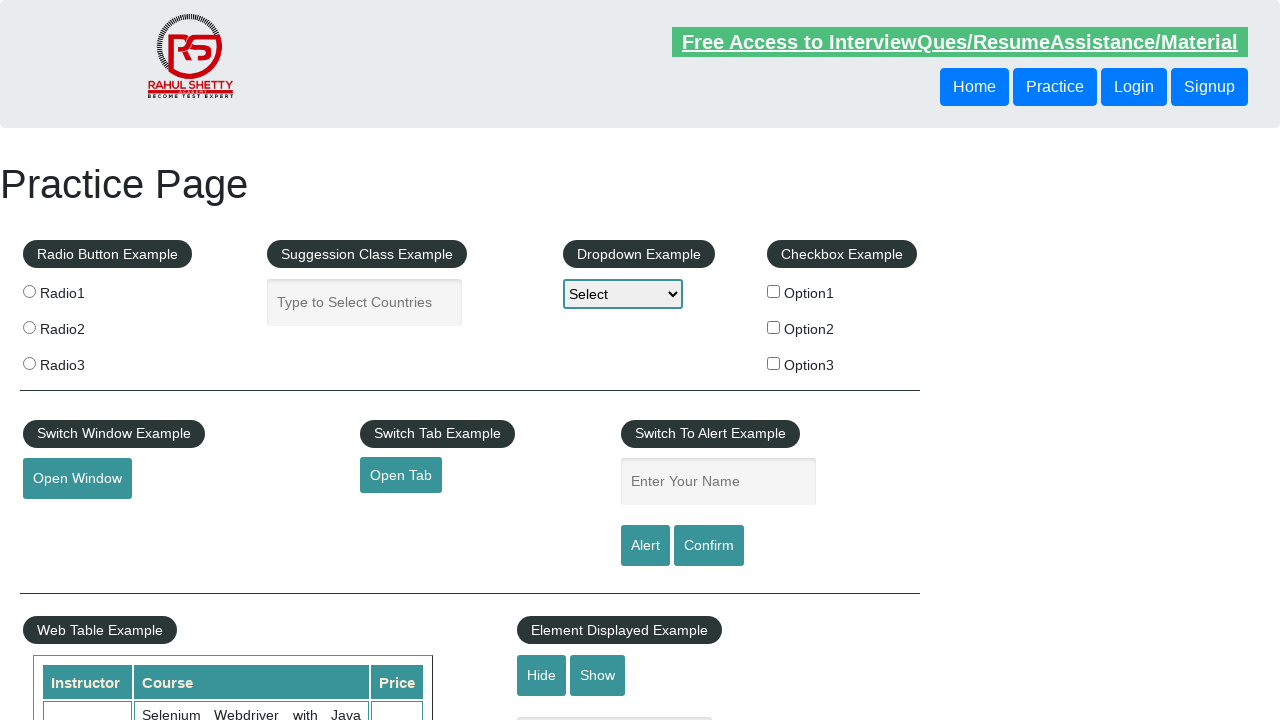

Printed table header text: Price
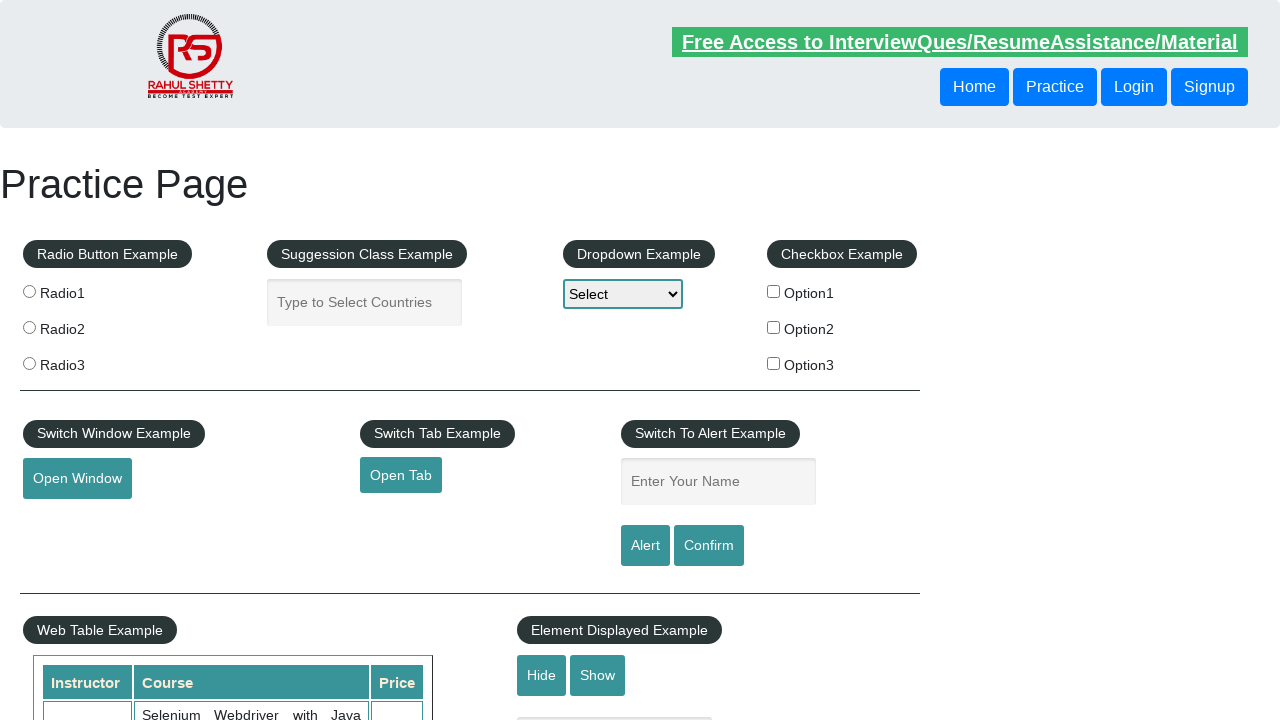

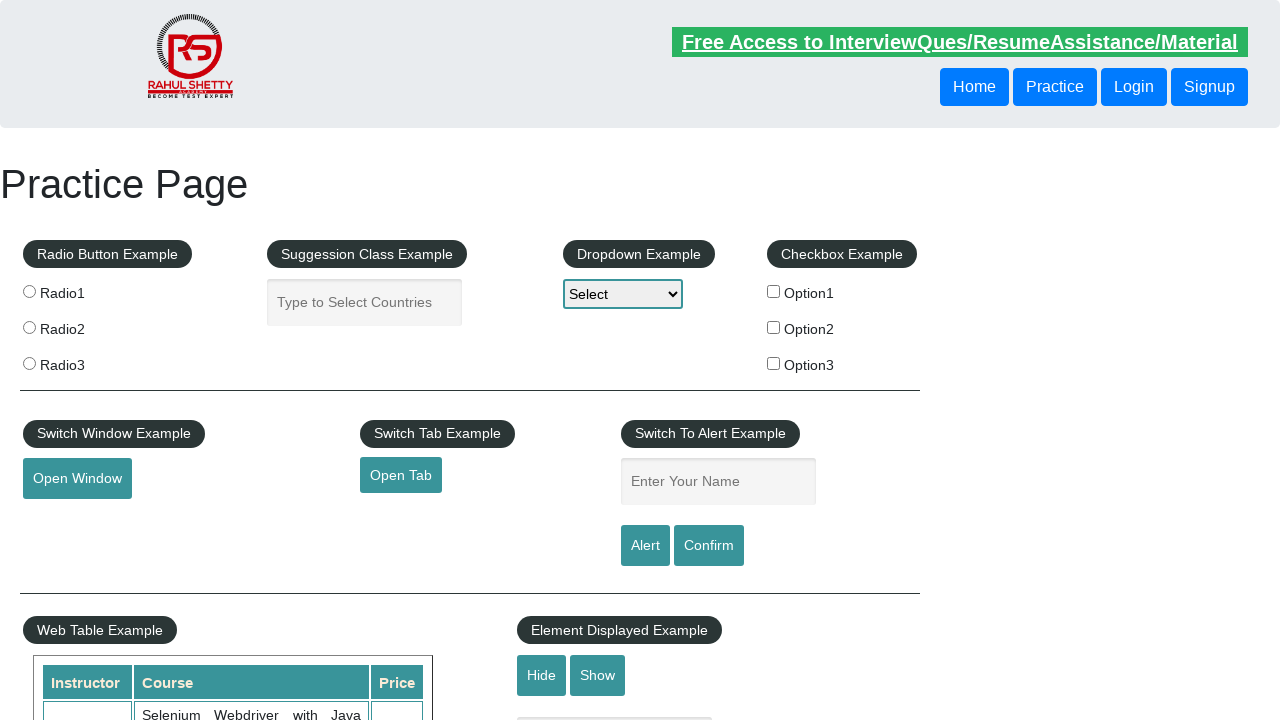